Tests that entered text is trimmed when editing a todo item.

Starting URL: https://demo.playwright.dev/todomvc

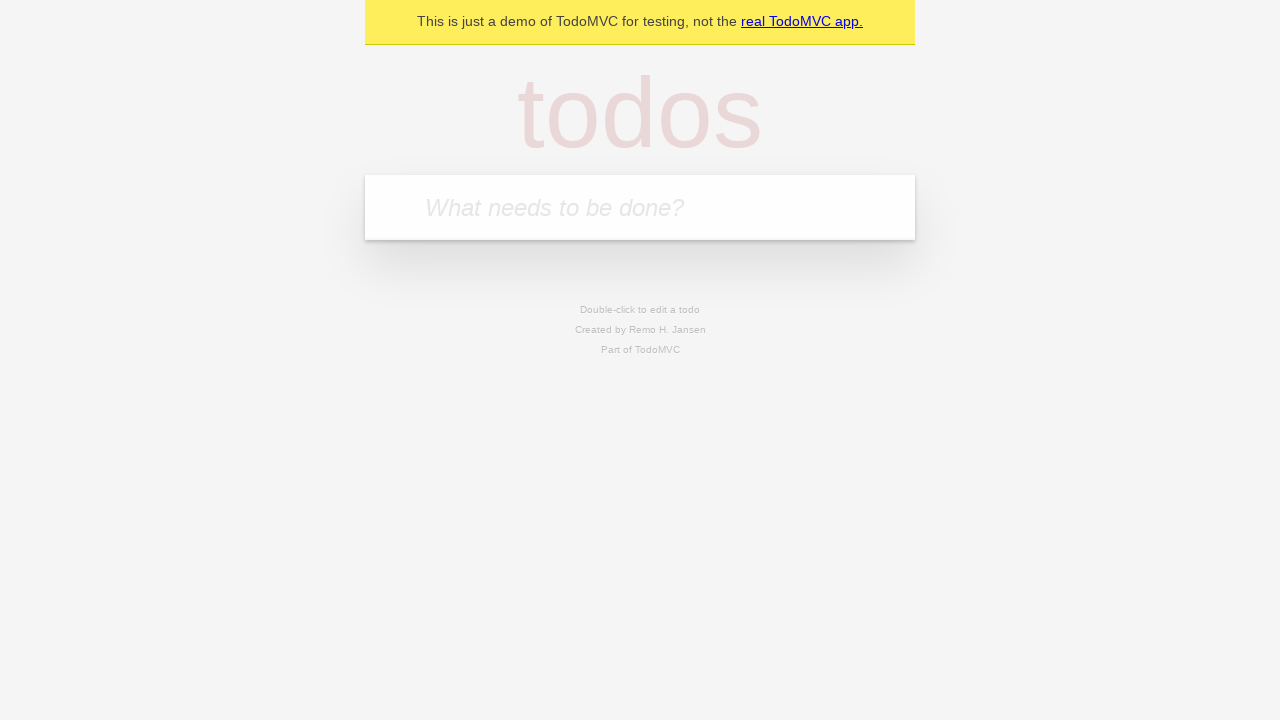

Filled todo input with 'buy some cheese' on internal:attr=[placeholder="What needs to be done?"i]
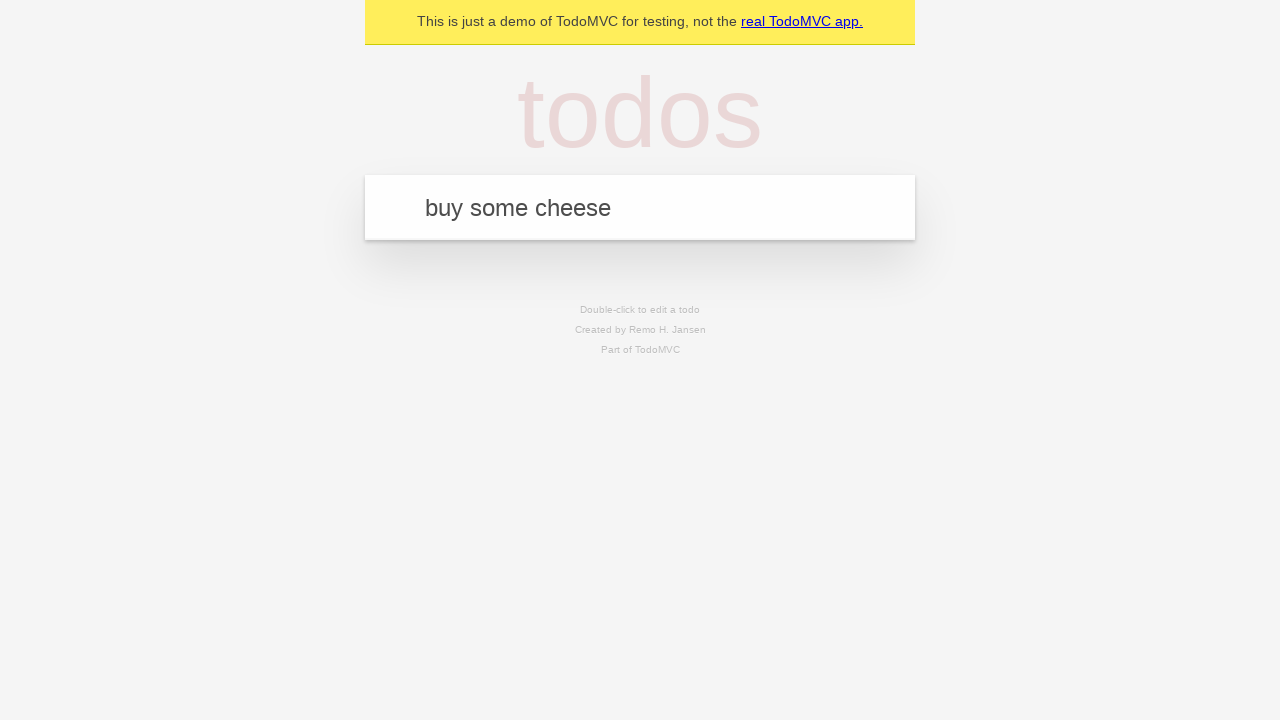

Pressed Enter to create first todo on internal:attr=[placeholder="What needs to be done?"i]
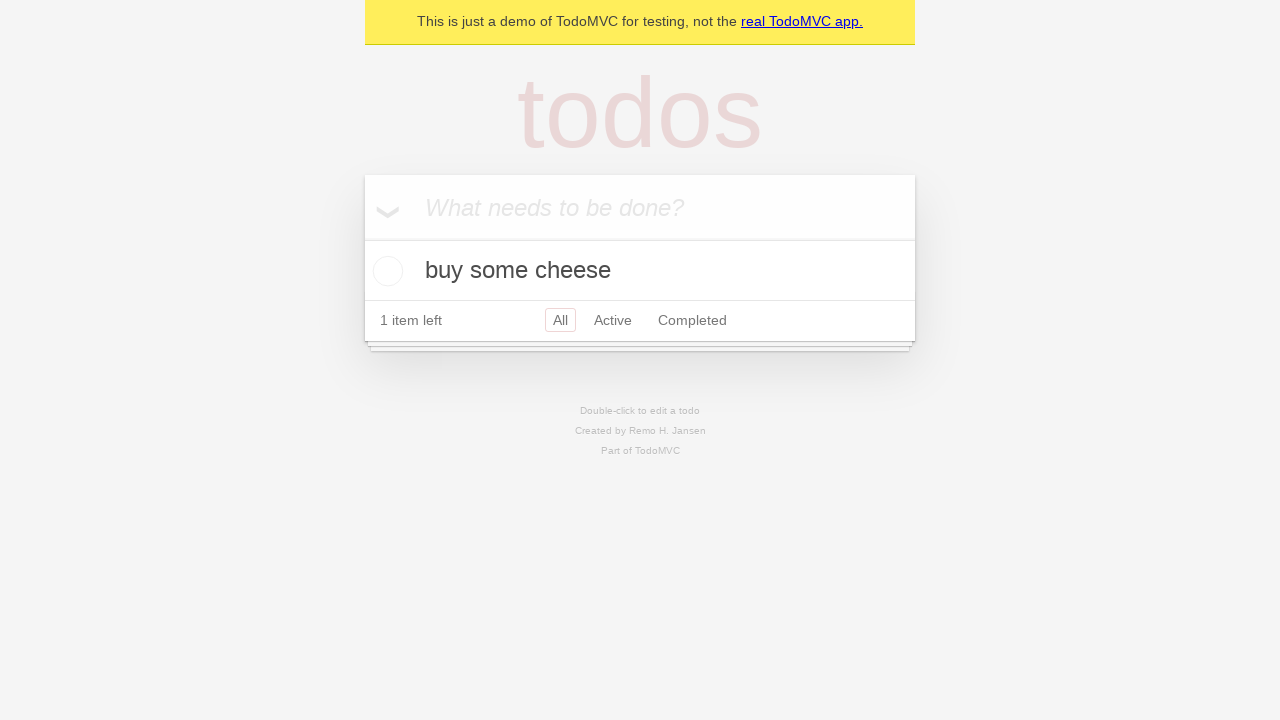

Filled todo input with 'feed the cat' on internal:attr=[placeholder="What needs to be done?"i]
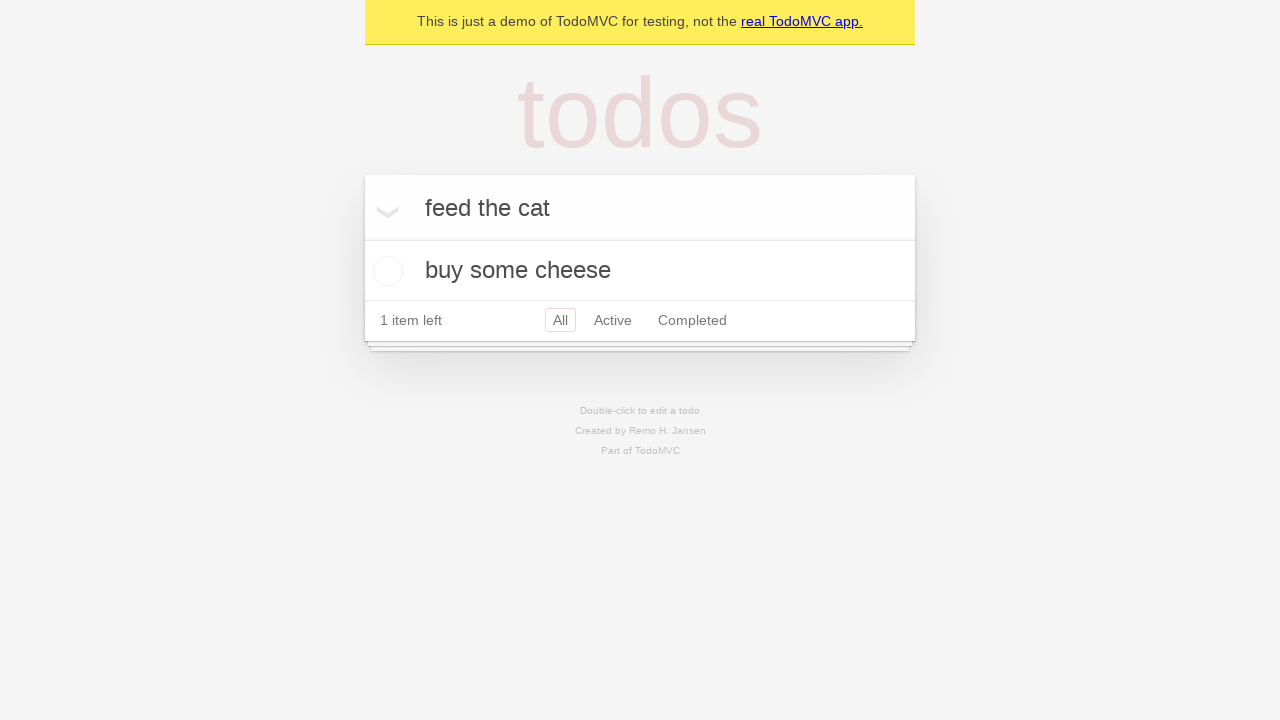

Pressed Enter to create second todo on internal:attr=[placeholder="What needs to be done?"i]
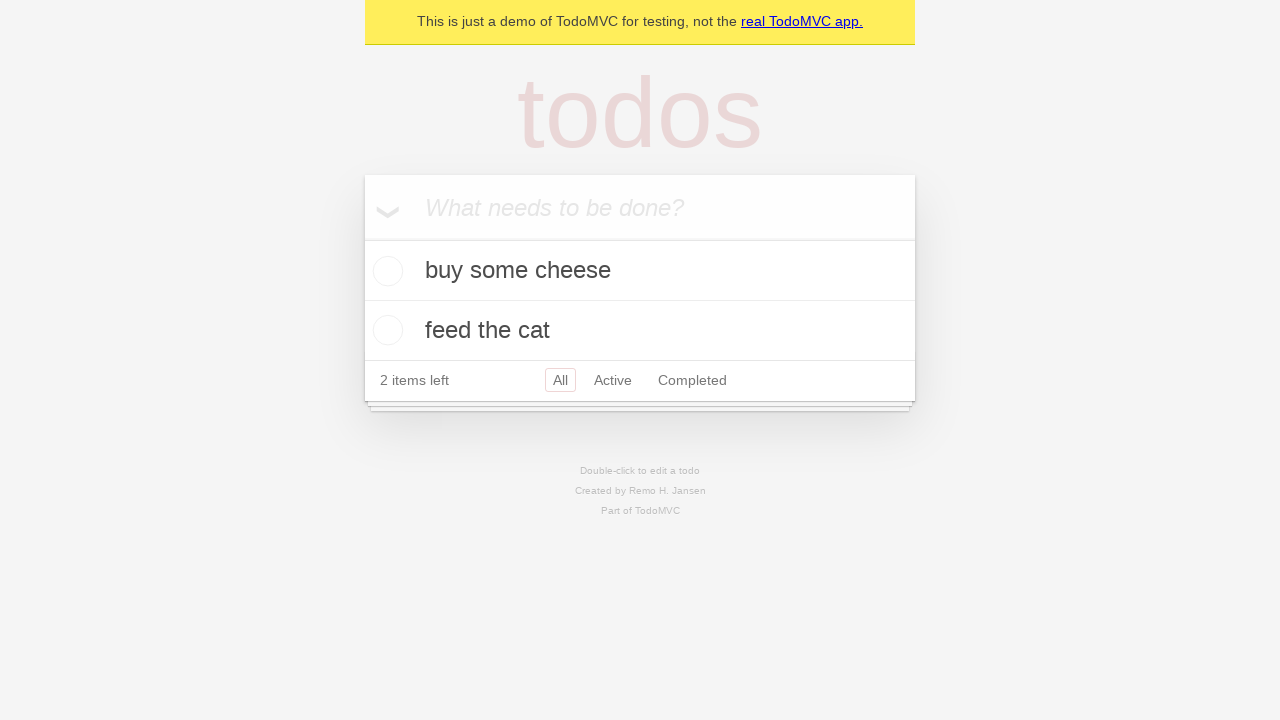

Filled todo input with 'book a doctors appointment' on internal:attr=[placeholder="What needs to be done?"i]
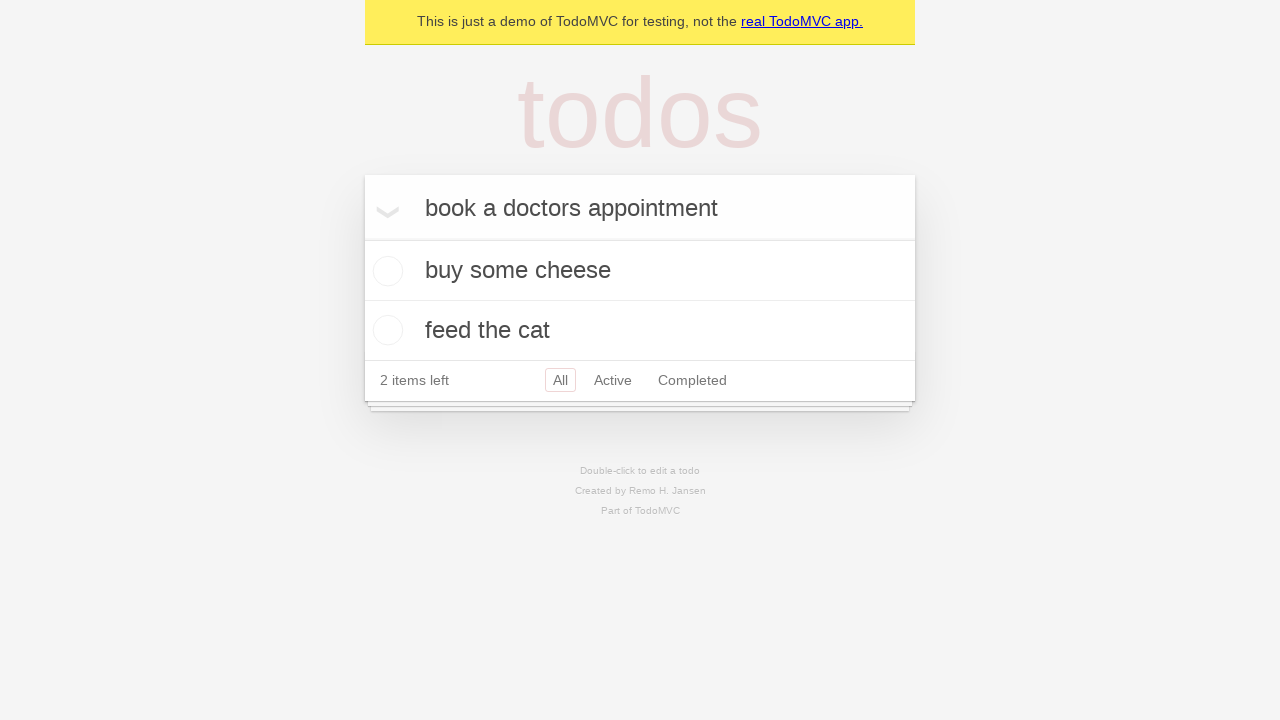

Pressed Enter to create third todo on internal:attr=[placeholder="What needs to be done?"i]
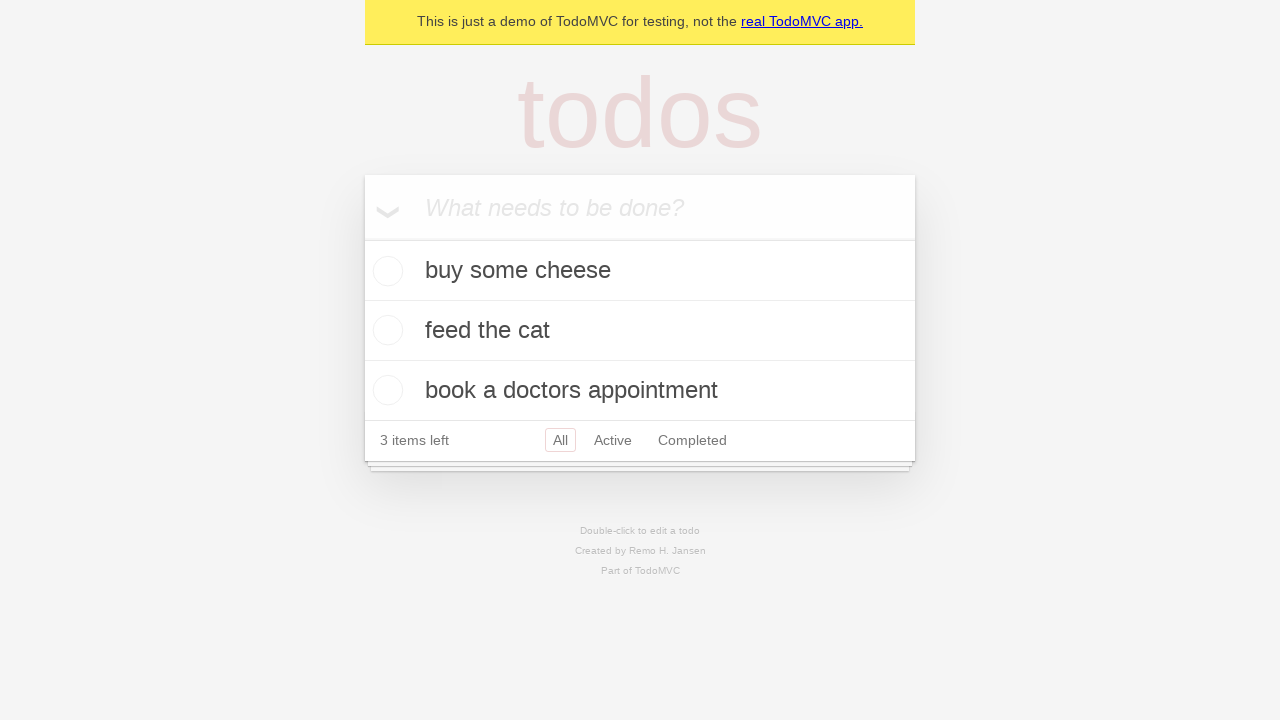

Double-clicked second todo item to enter edit mode at (640, 331) on internal:testid=[data-testid="todo-item"s] >> nth=1
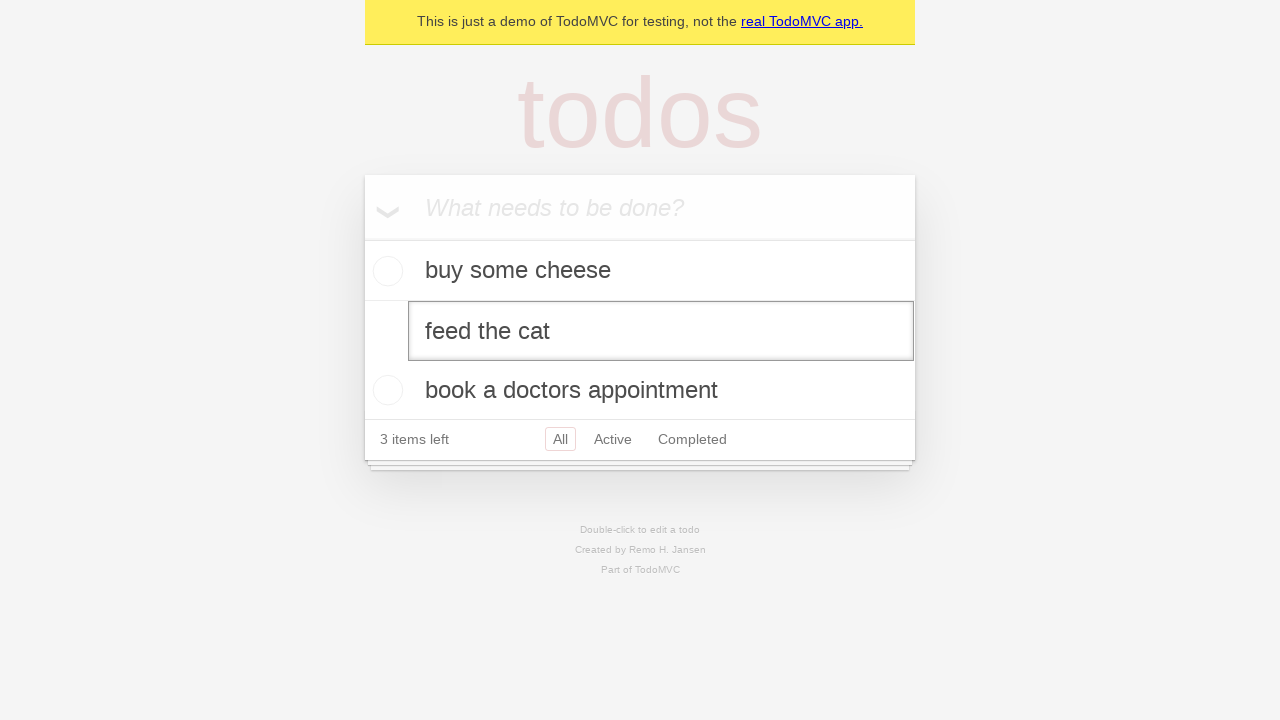

Filled edit textbox with '    buy some sausages    ' (including leading/trailing spaces) on internal:testid=[data-testid="todo-item"s] >> nth=1 >> internal:role=textbox[nam
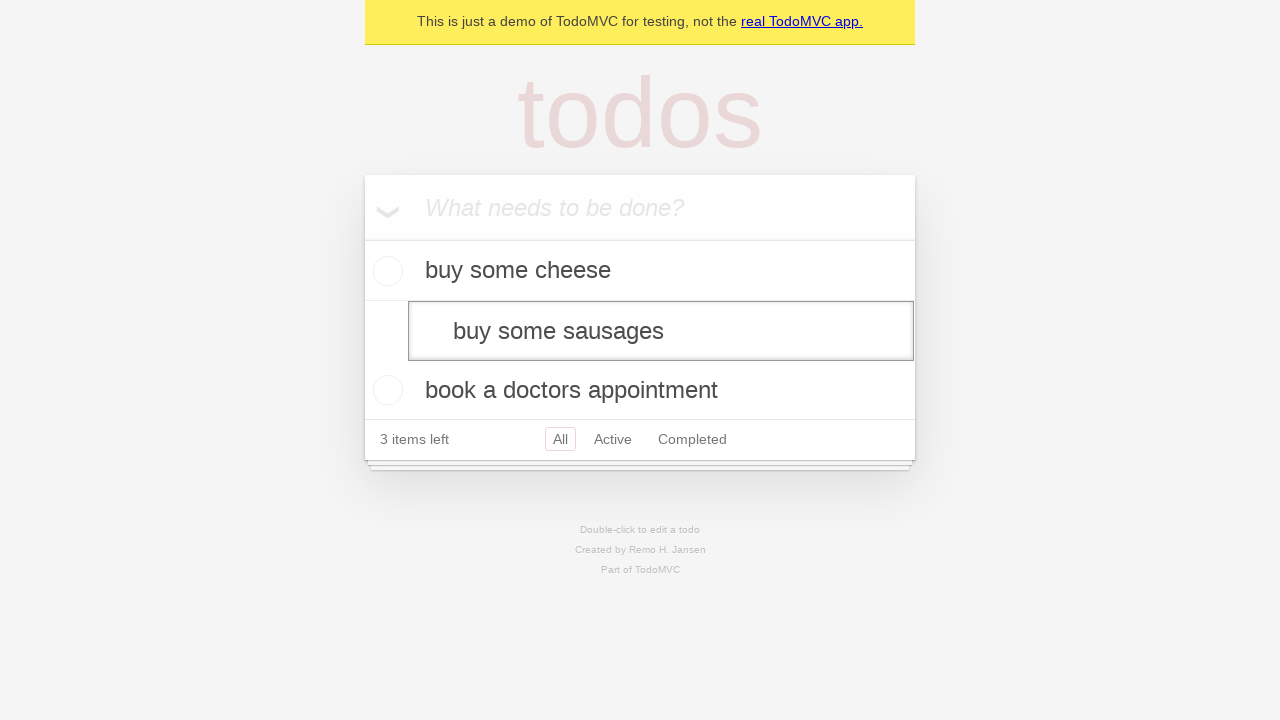

Pressed Enter to submit edited todo and verify text is trimmed on internal:testid=[data-testid="todo-item"s] >> nth=1 >> internal:role=textbox[nam
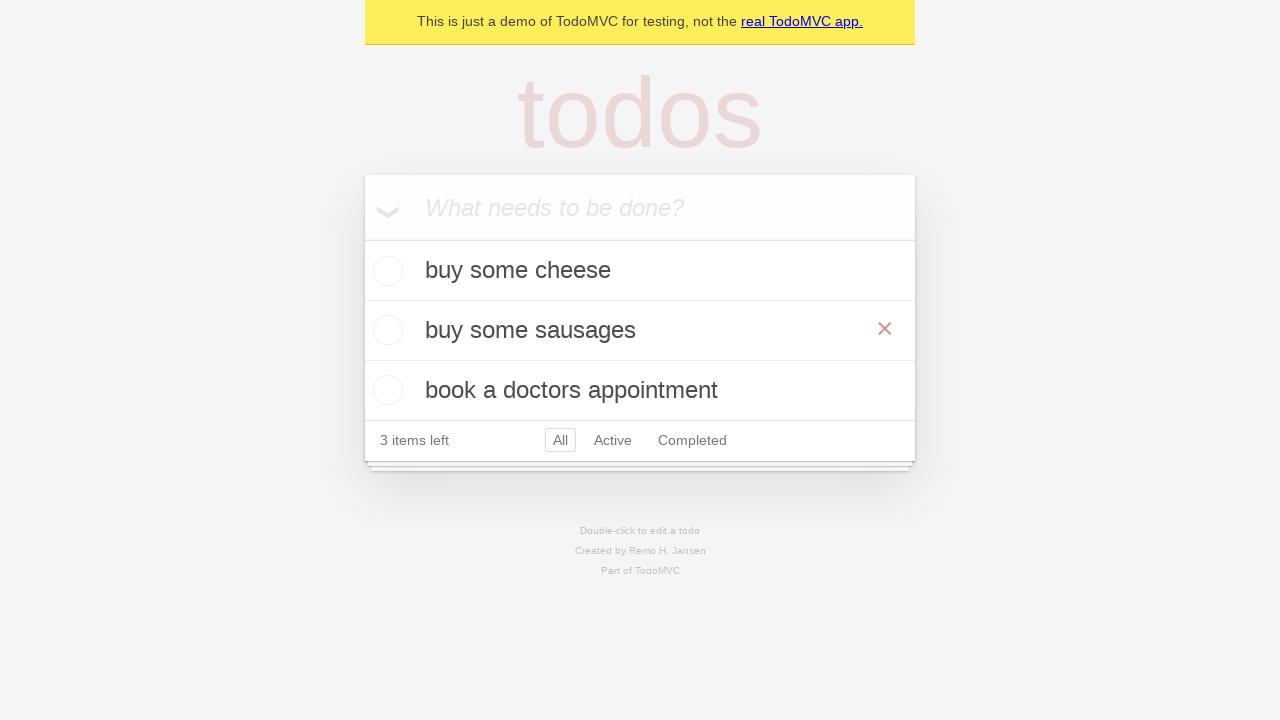

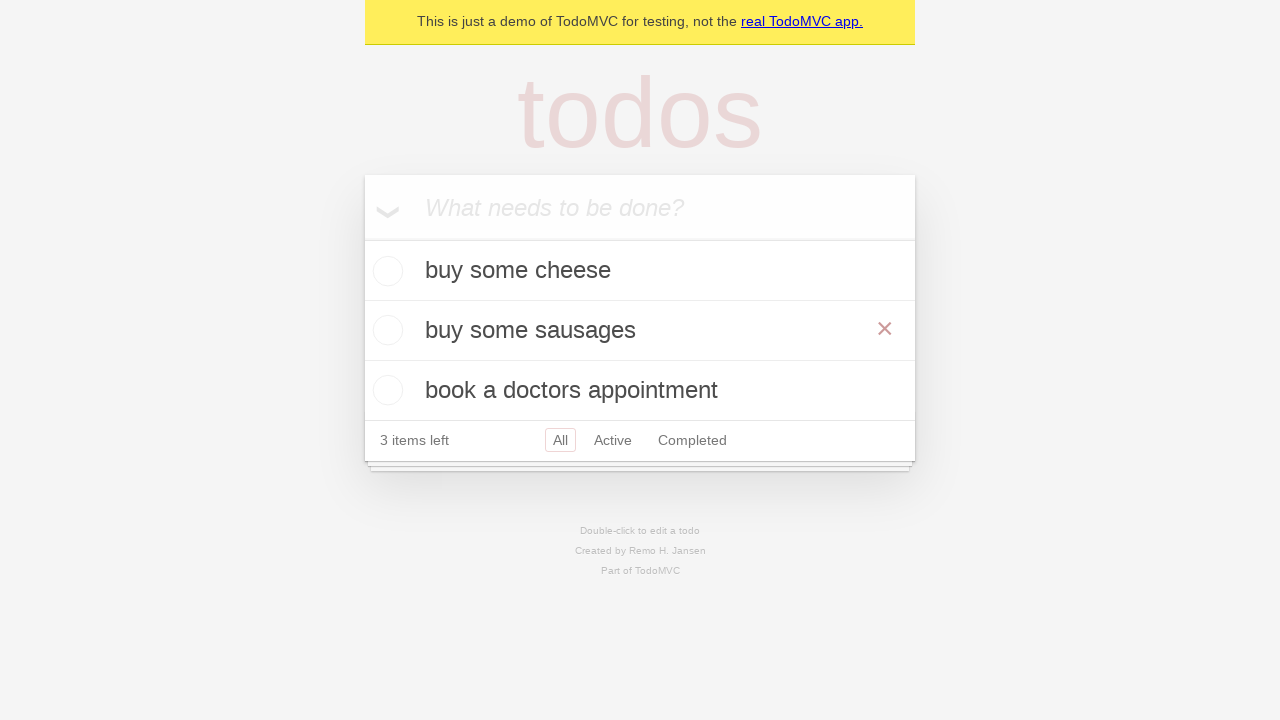